Tests passenger selection dropdown functionality by clicking to open the passenger selector, incrementing adult count 3 times, incrementing child count 2 times, and closing the selector

Starting URL: https://rahulshettyacademy.com/dropdownsPractise/

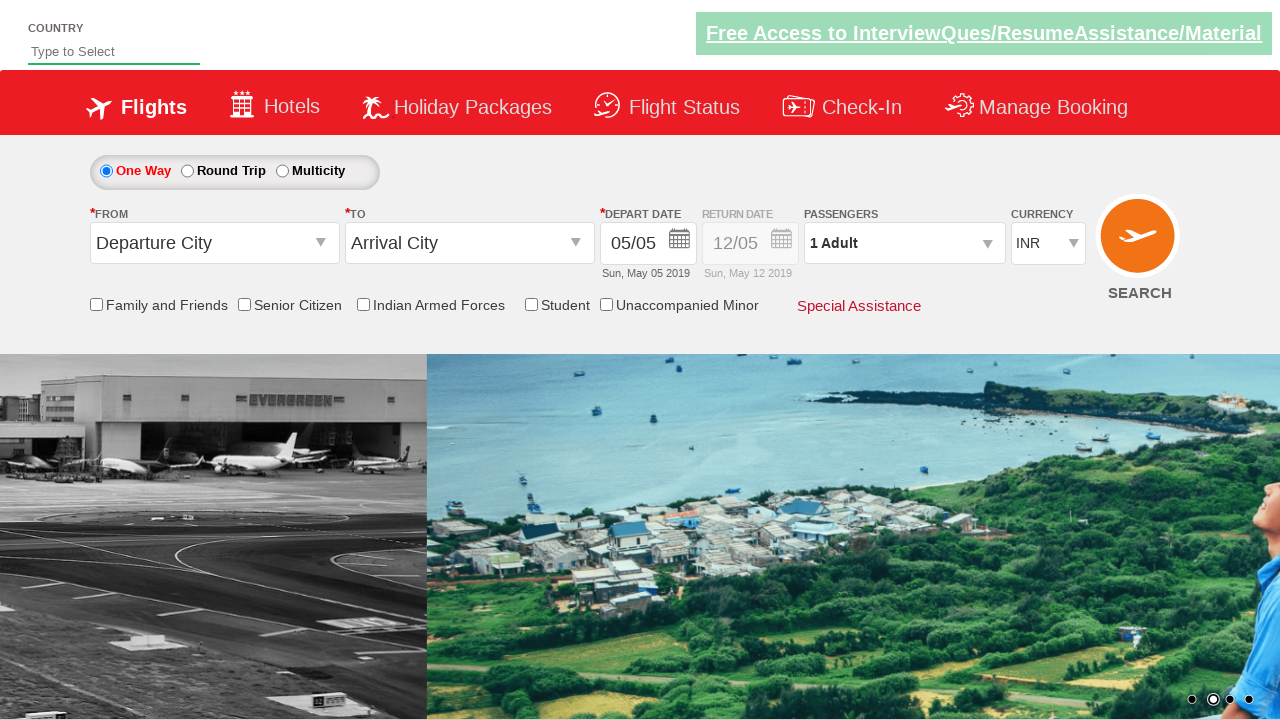

Clicked on passenger info dropdown to open it at (904, 243) on #divpaxinfo
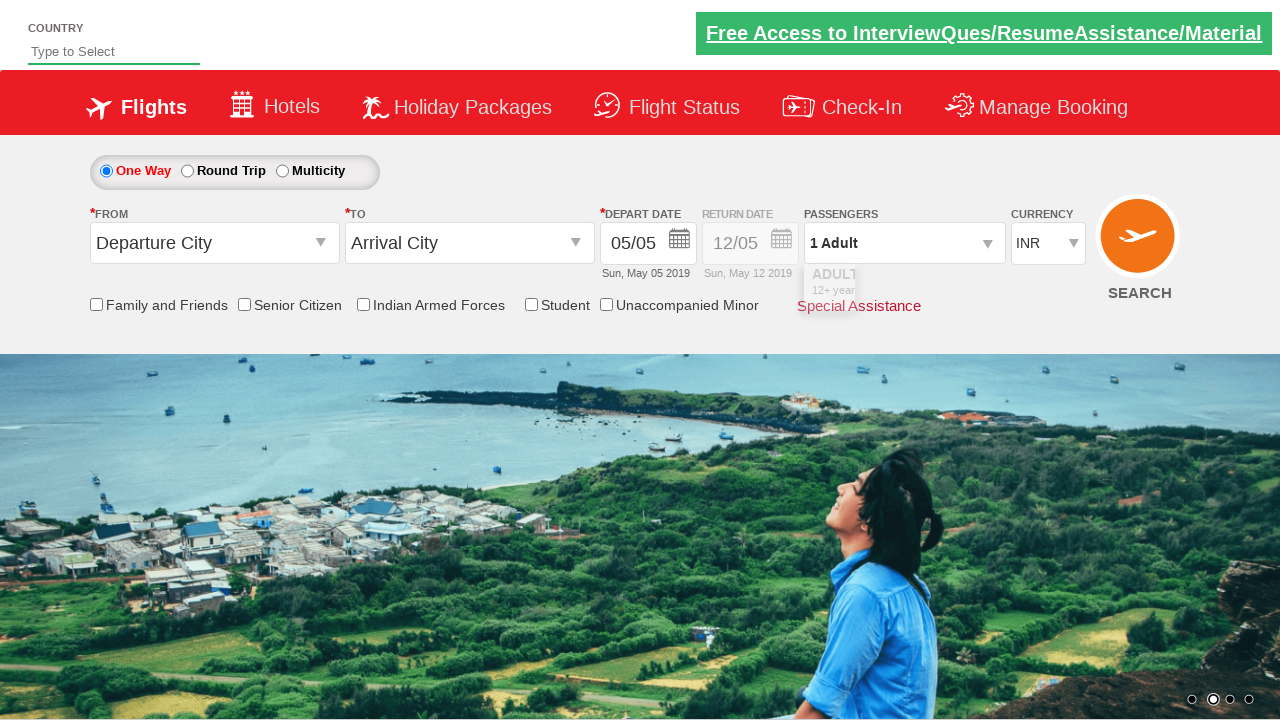

Passenger dropdown opened and increment adult button became visible
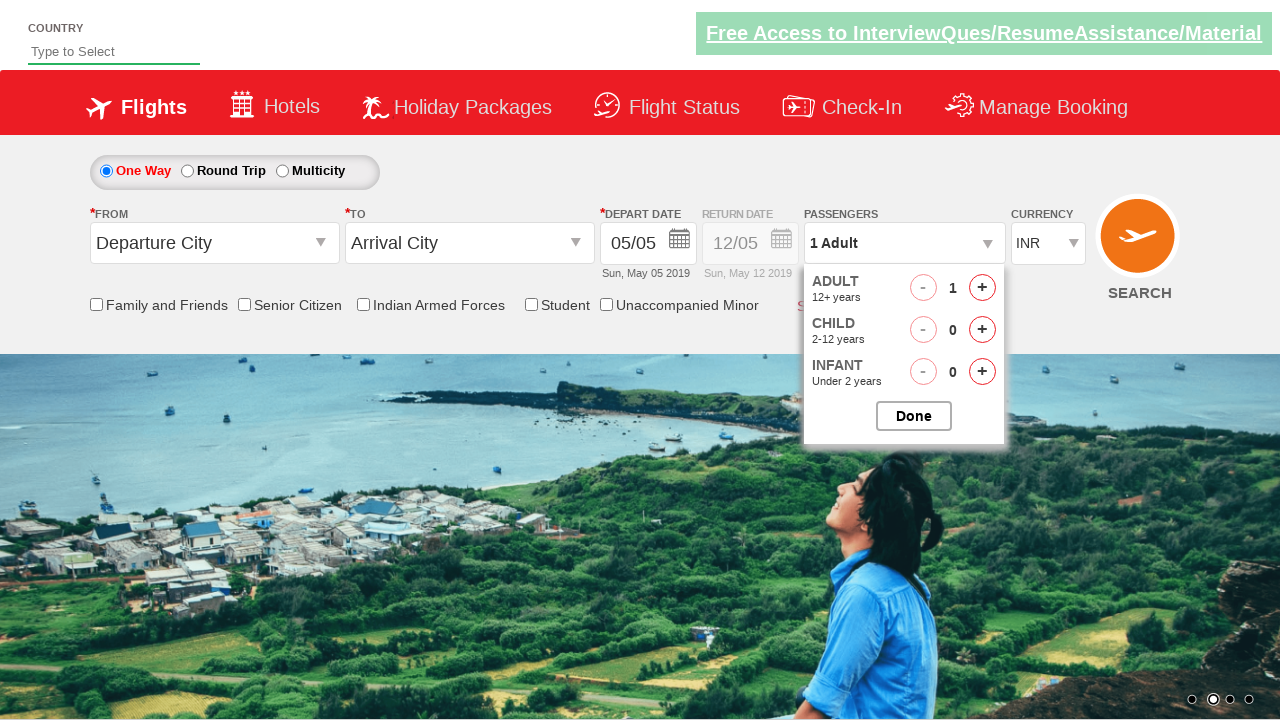

Incremented adult count (iteration 1 of 3) at (982, 288) on #hrefIncAdt
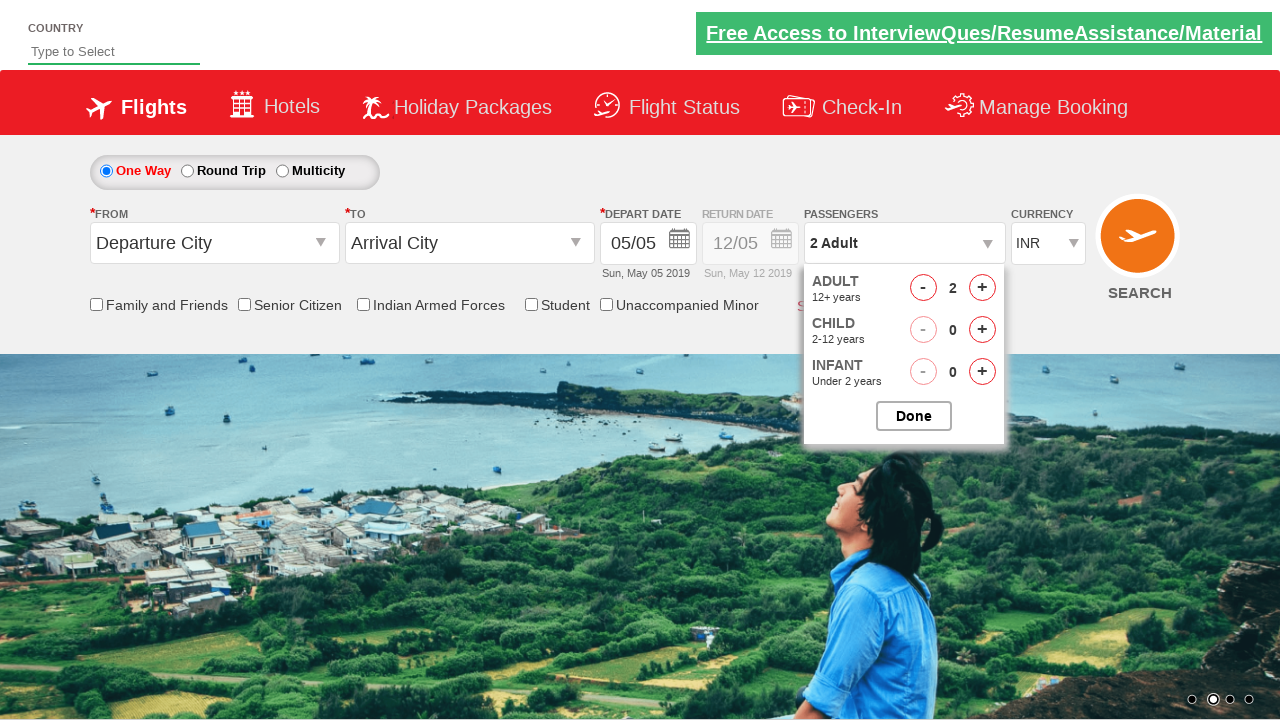

Incremented adult count (iteration 2 of 3) at (982, 288) on #hrefIncAdt
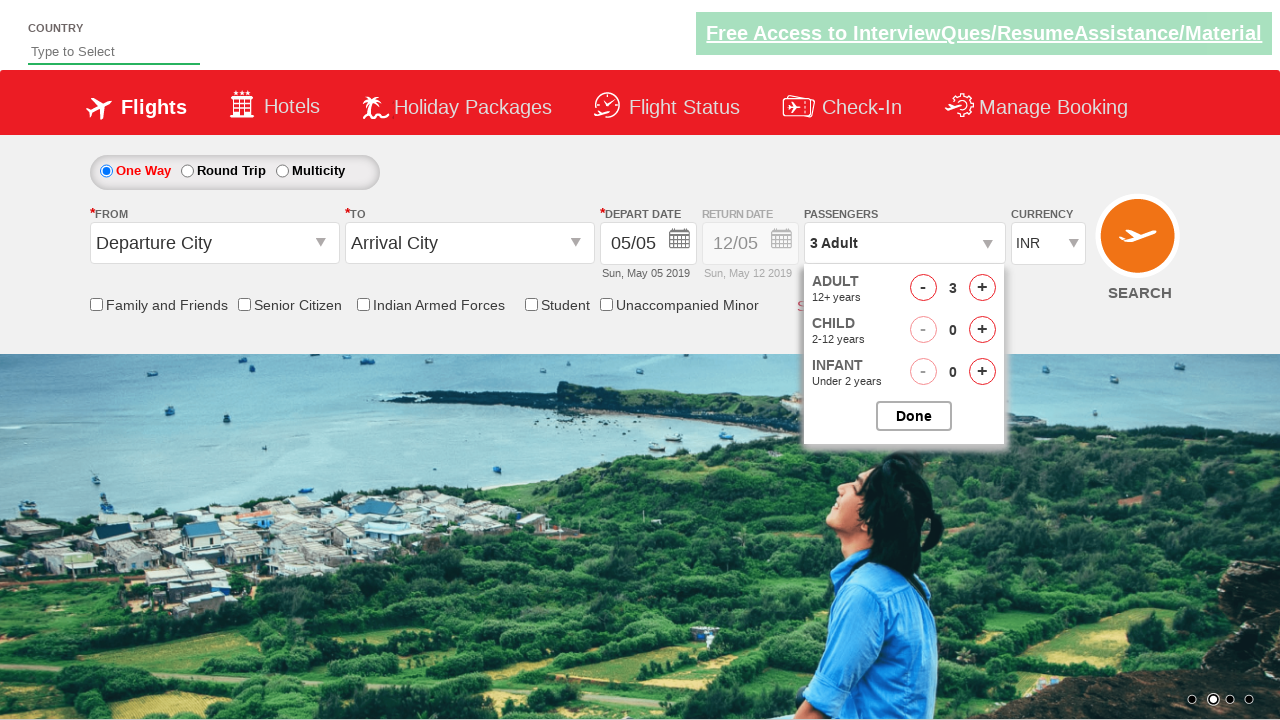

Incremented adult count (iteration 3 of 3) at (982, 288) on #hrefIncAdt
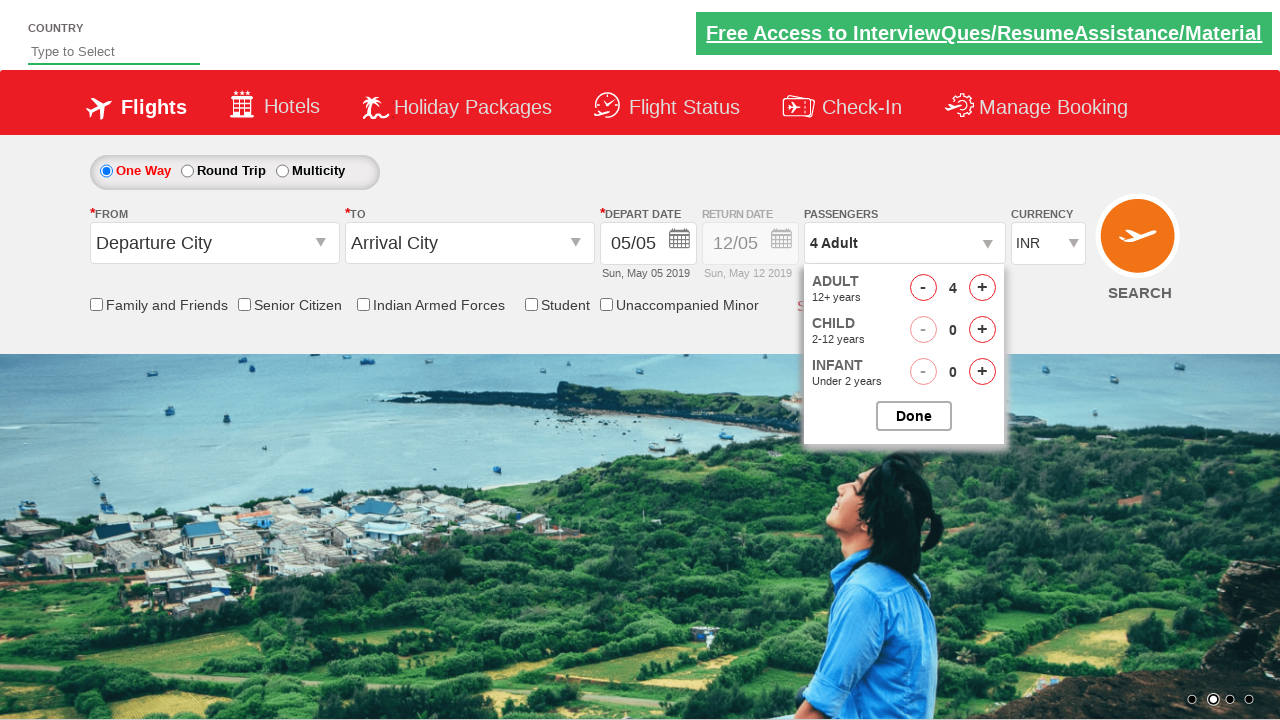

Incremented child count (iteration 1 of 2) at (982, 330) on #hrefIncChd
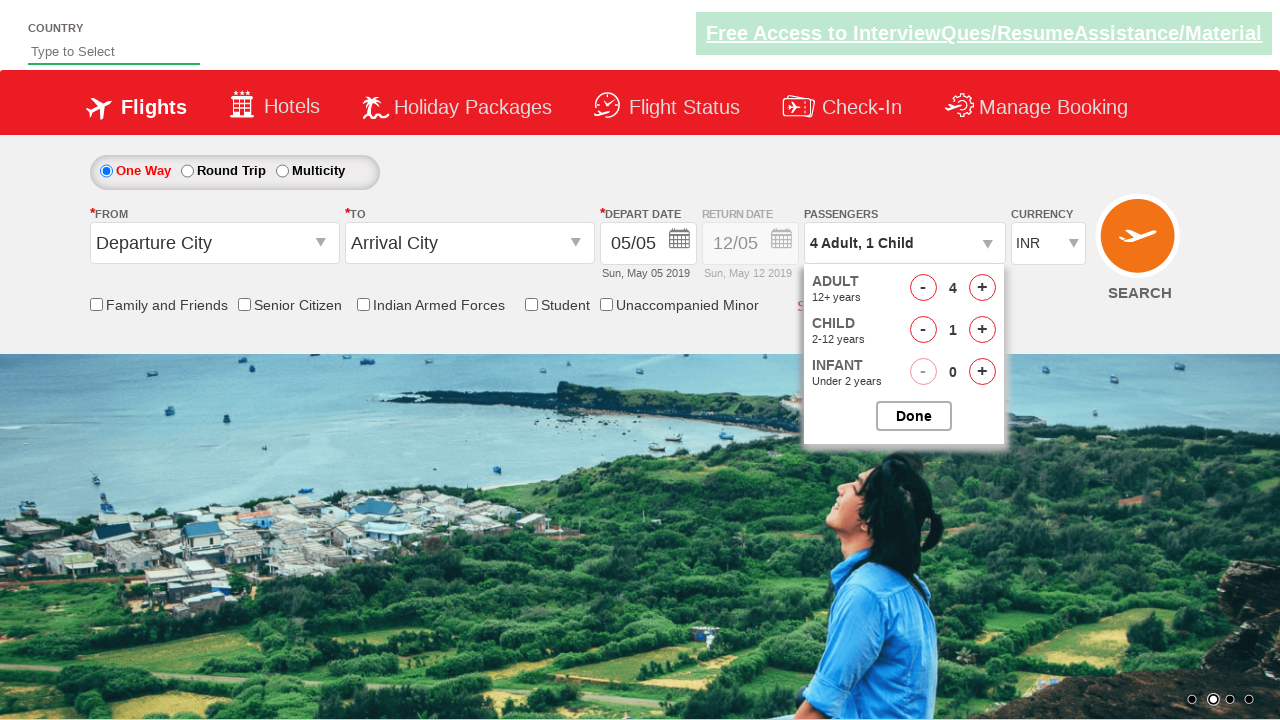

Incremented child count (iteration 2 of 2) at (982, 330) on #hrefIncChd
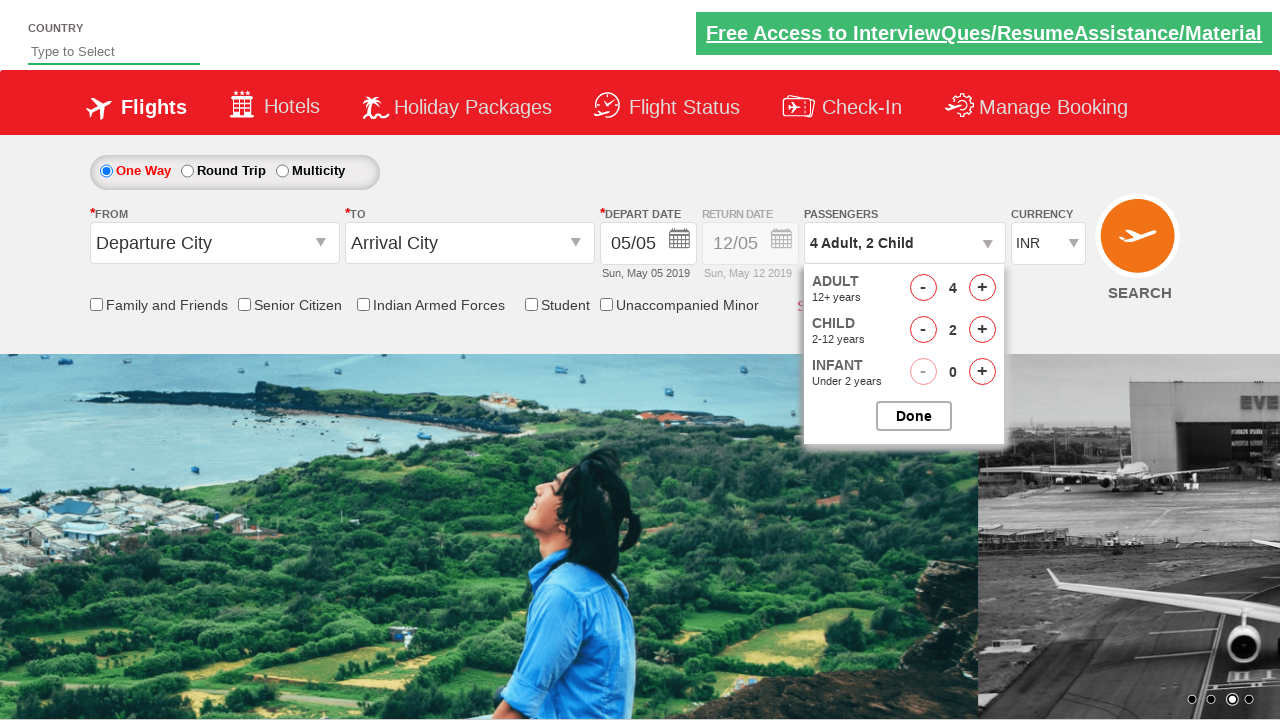

Clicked button to close passenger selection dropdown at (914, 416) on #btnclosepaxoption
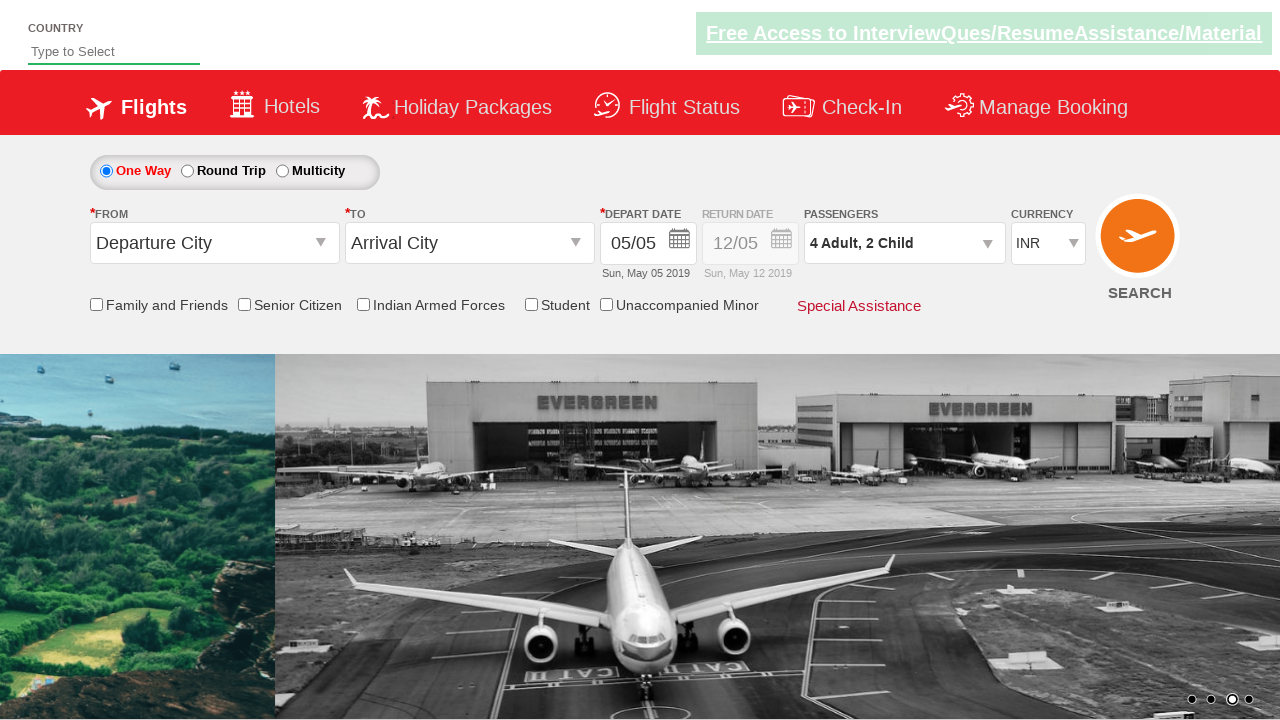

Waited for dropdown to fully close
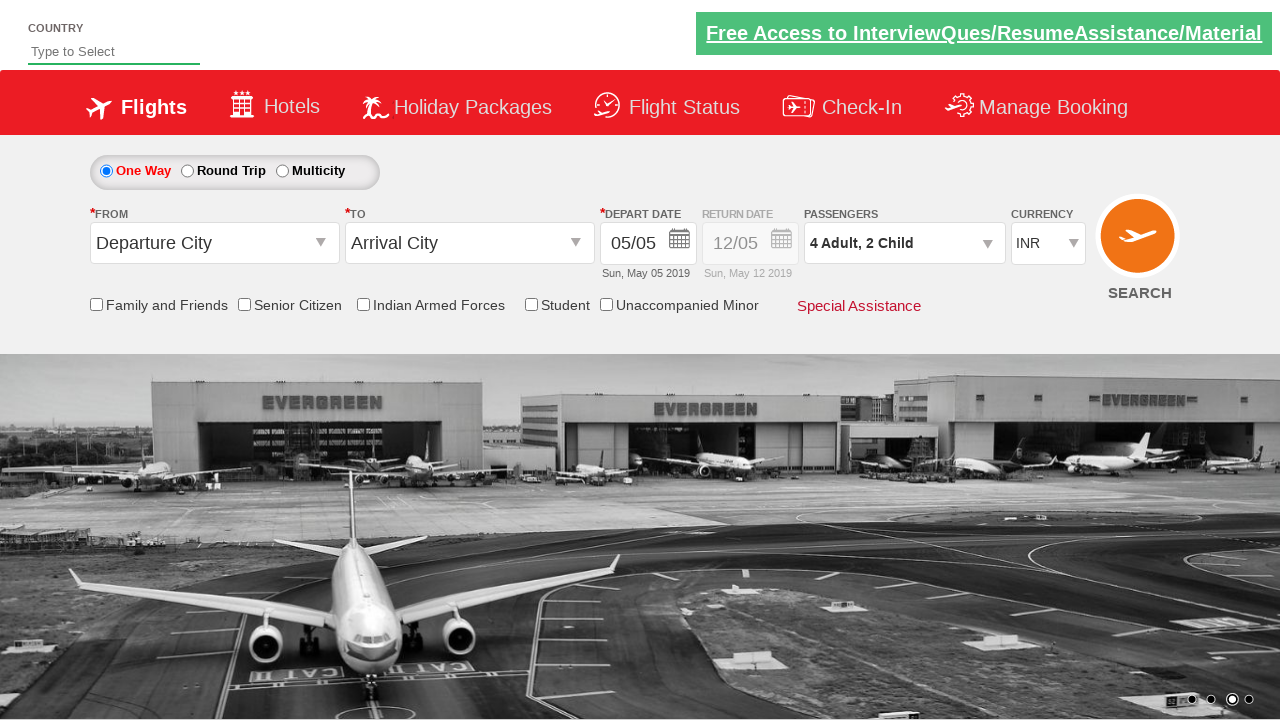

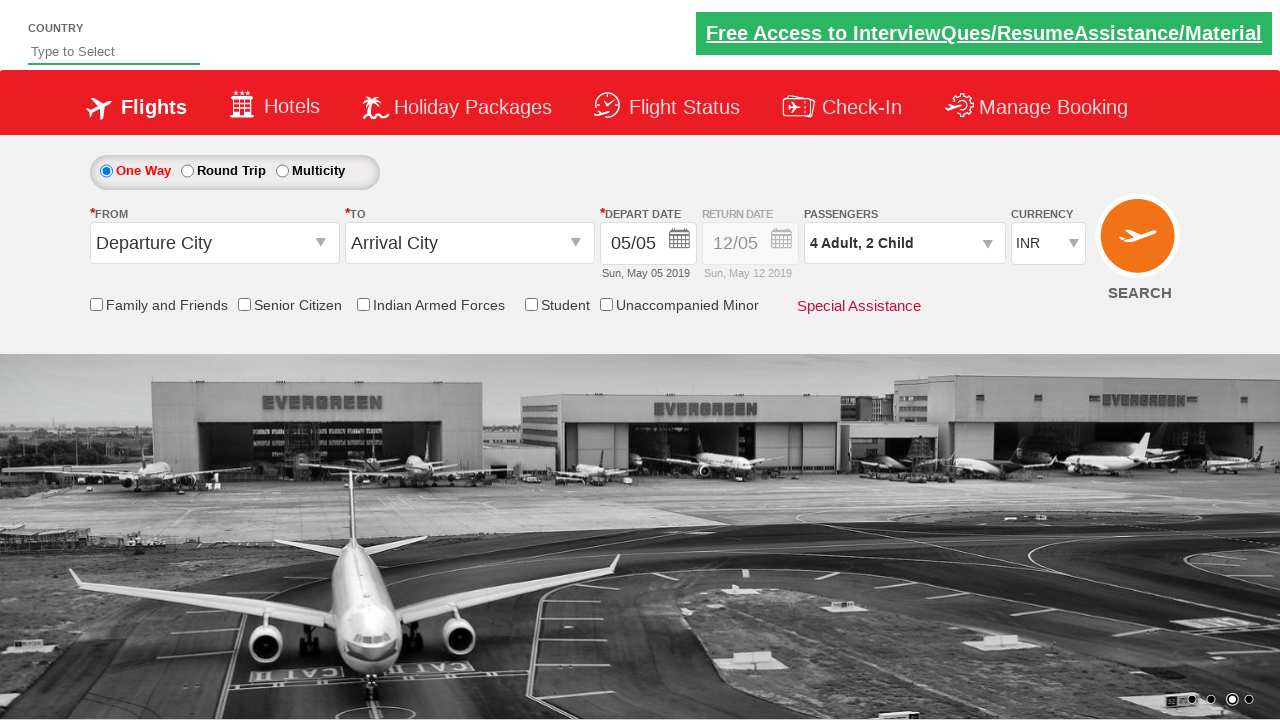